Tests JavaScript alert handling by clicking a button that triggers an alert popup, capturing the alert text, and accepting (dismissing) the alert.

Starting URL: http://omayo.blogspot.com/

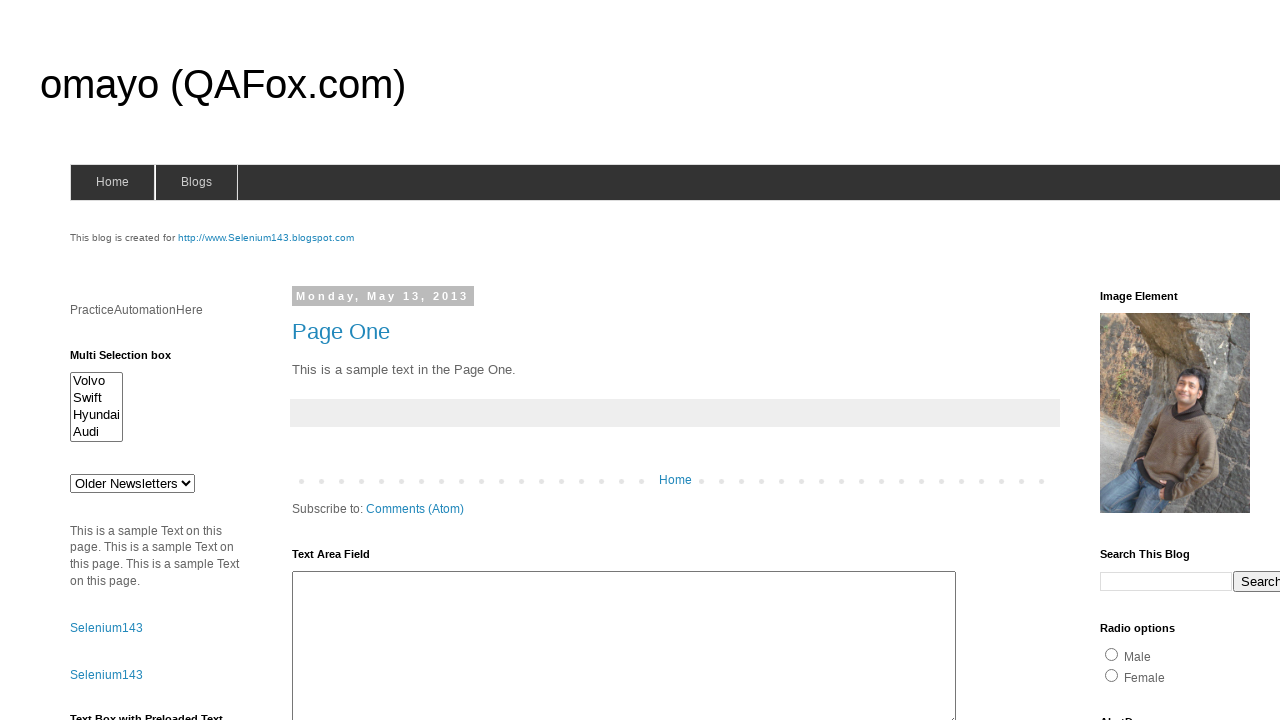

Clicked button to trigger JavaScript alert at (1154, 361) on #alert1
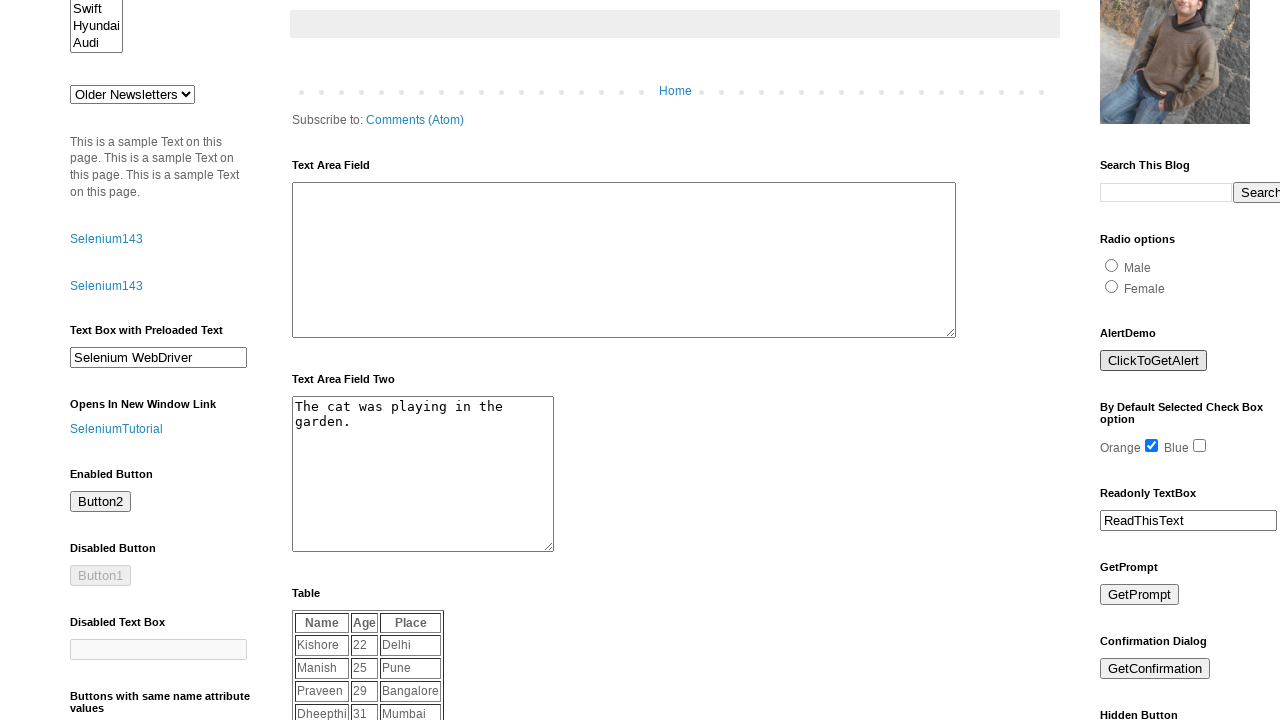

Set up dialog handler to accept alerts
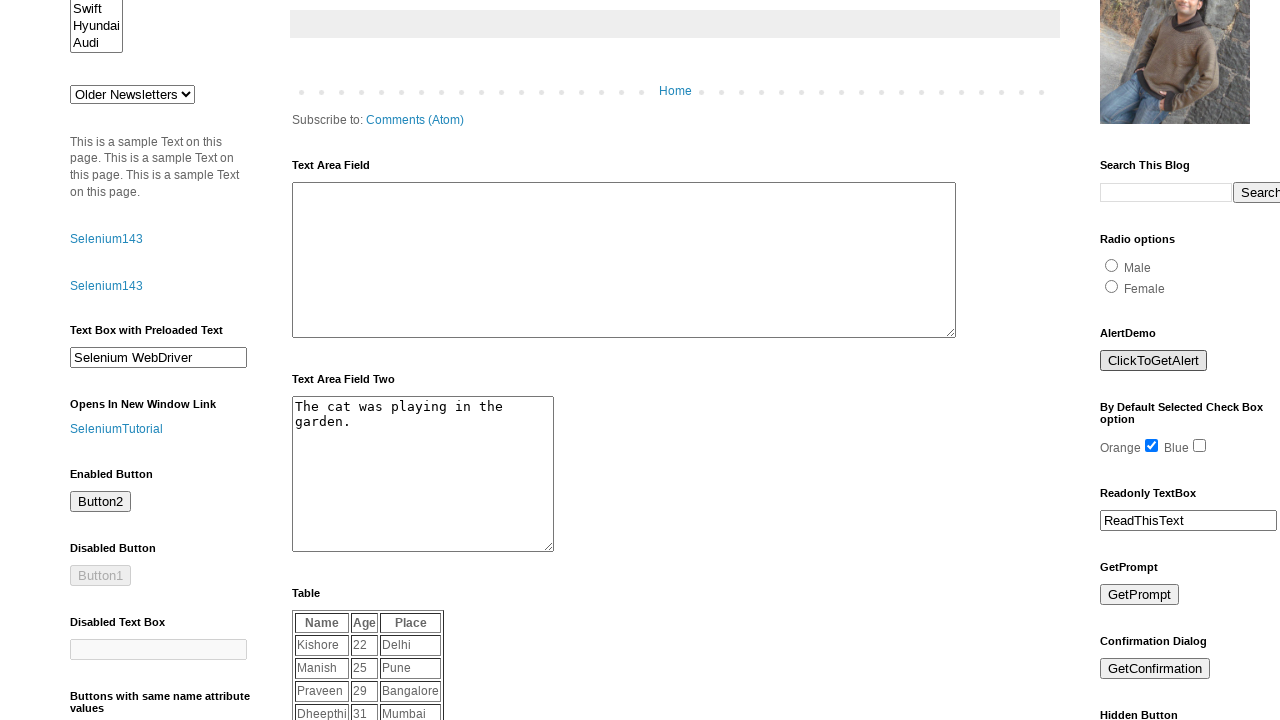

Registered custom dialog handler to print and accept alert message
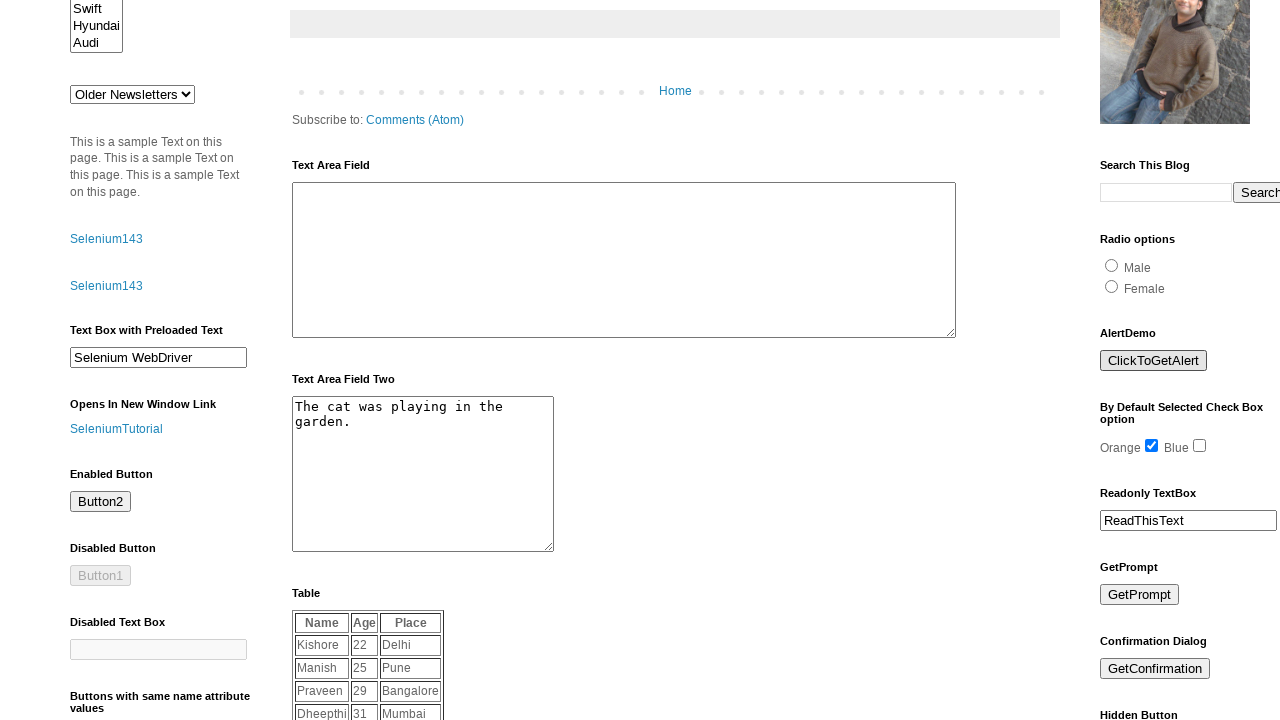

Clicked alert button again with handler in place at (1154, 361) on #alert1
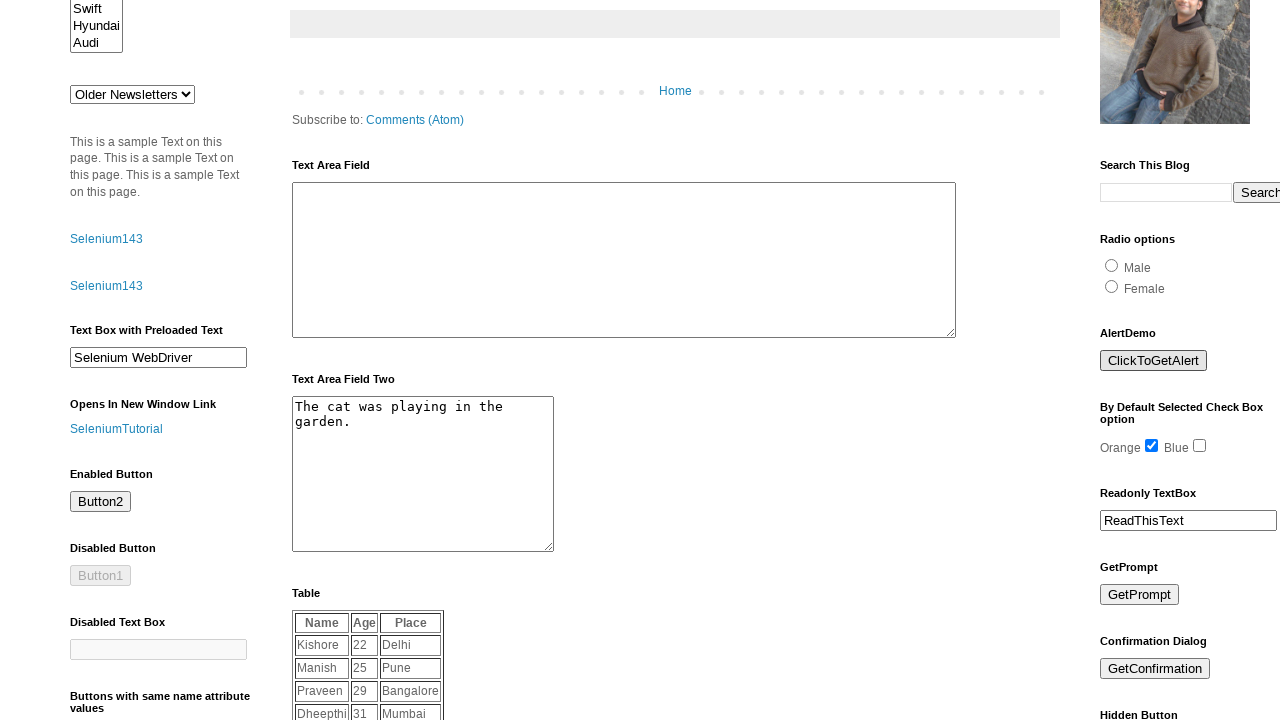

Waited for alert dialog to be processed and dismissed
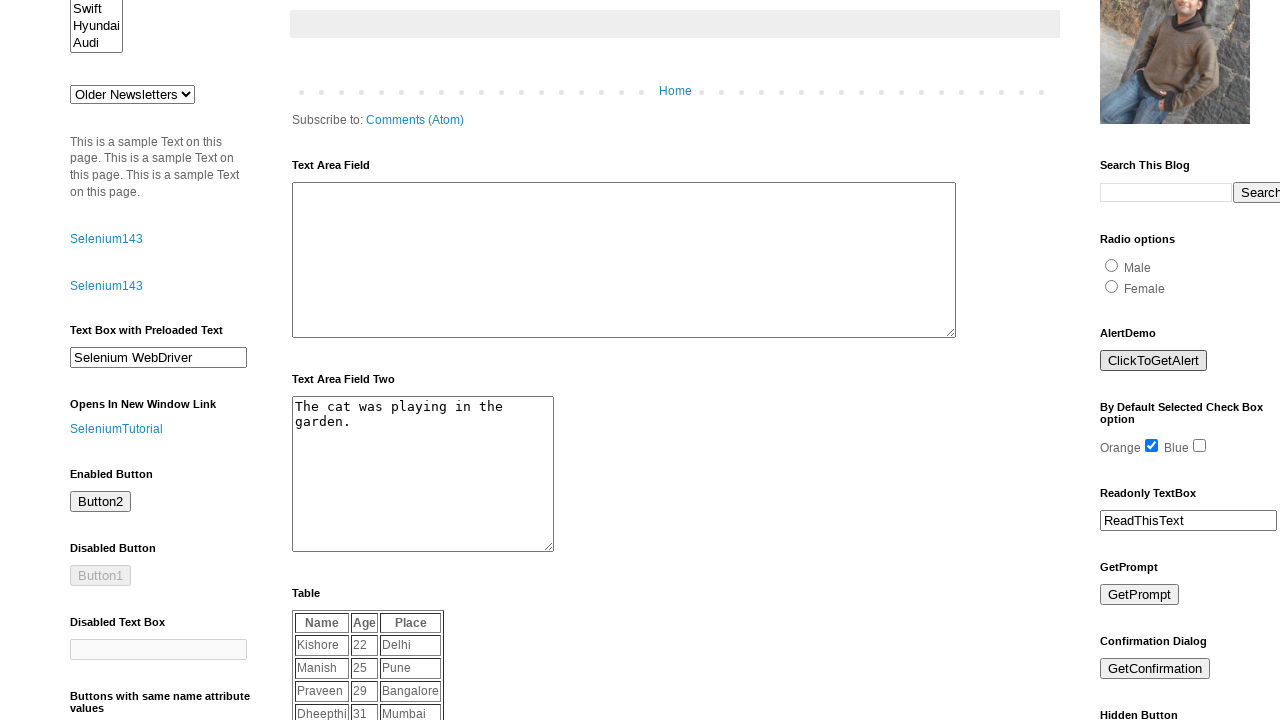

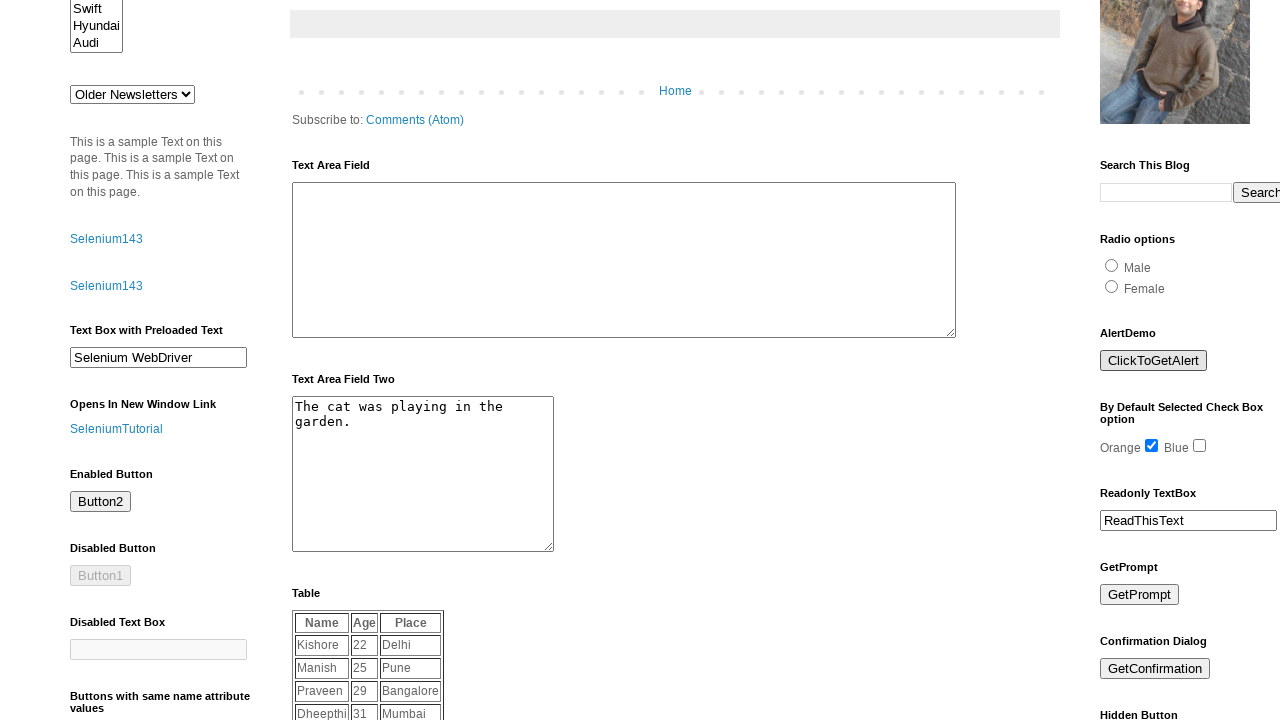